Navigates to cognextech.com and hovers over the "IT Course" link to trigger a dropdown or menu interaction

Starting URL: http://cognextech.com/

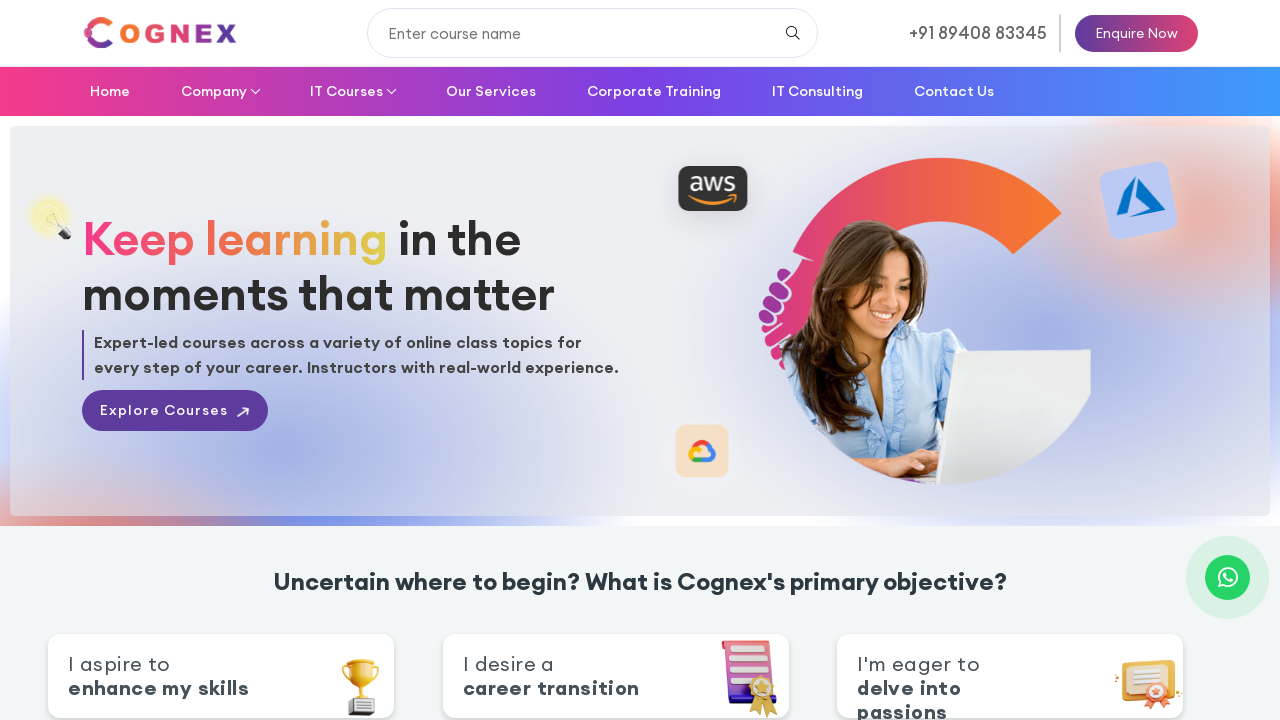

Navigated to http://cognextech.com/
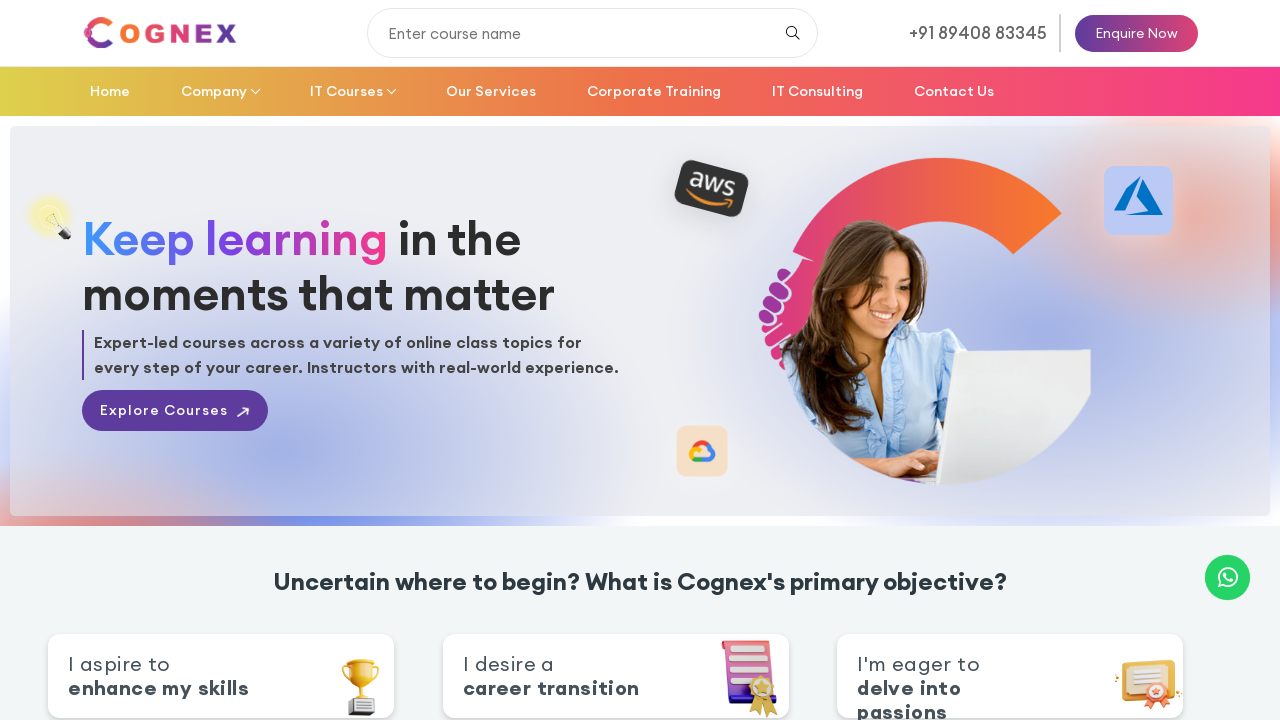

Hovered over the 'IT Course' link to trigger dropdown or menu at (352, 91) on a:has-text('IT Course')
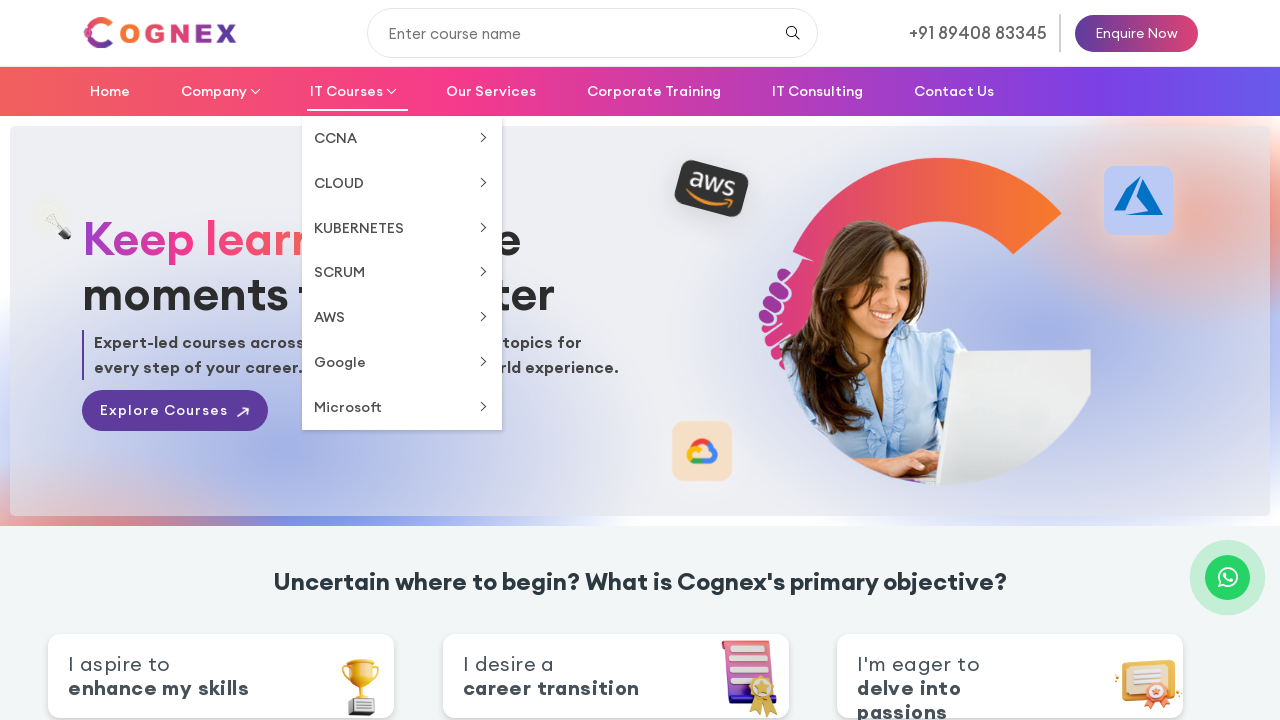

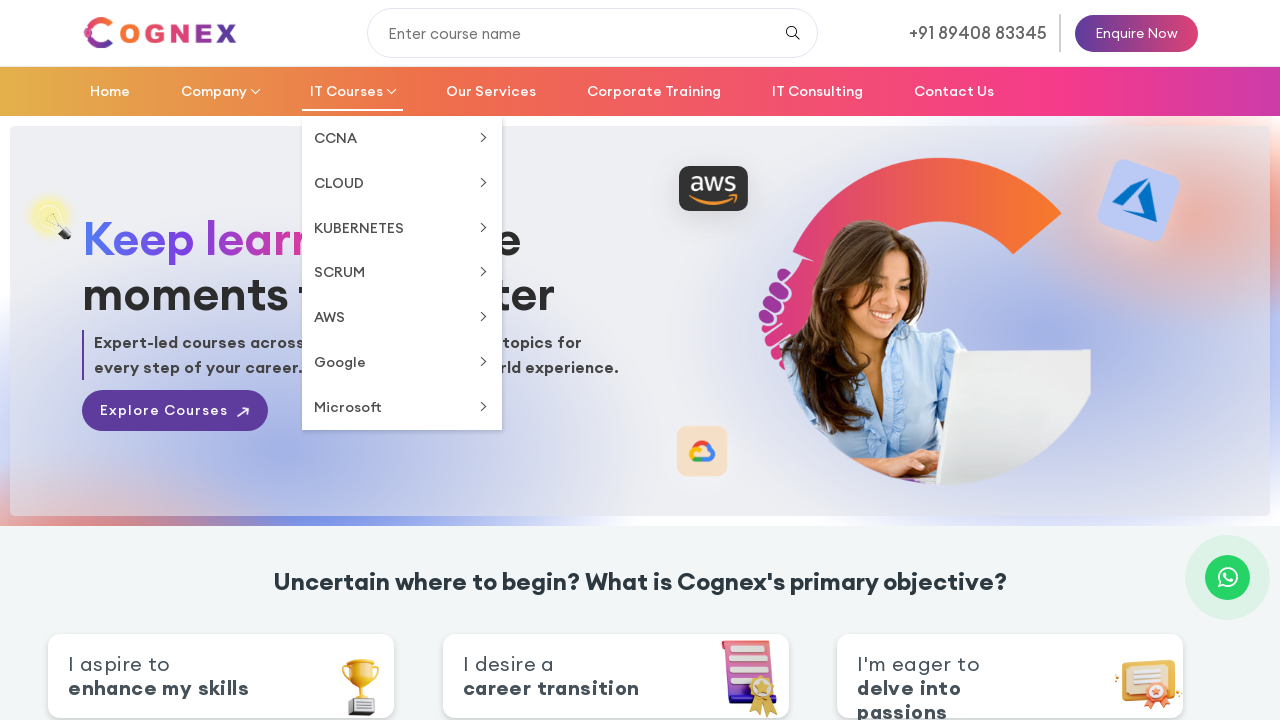